Tests A/B test opt-out by first verifying the page shows an A/B test variation, then adding an Optimizely opt-out cookie, refreshing the page, and confirming the opt-out was successful.

Starting URL: http://the-internet.herokuapp.com/abtest

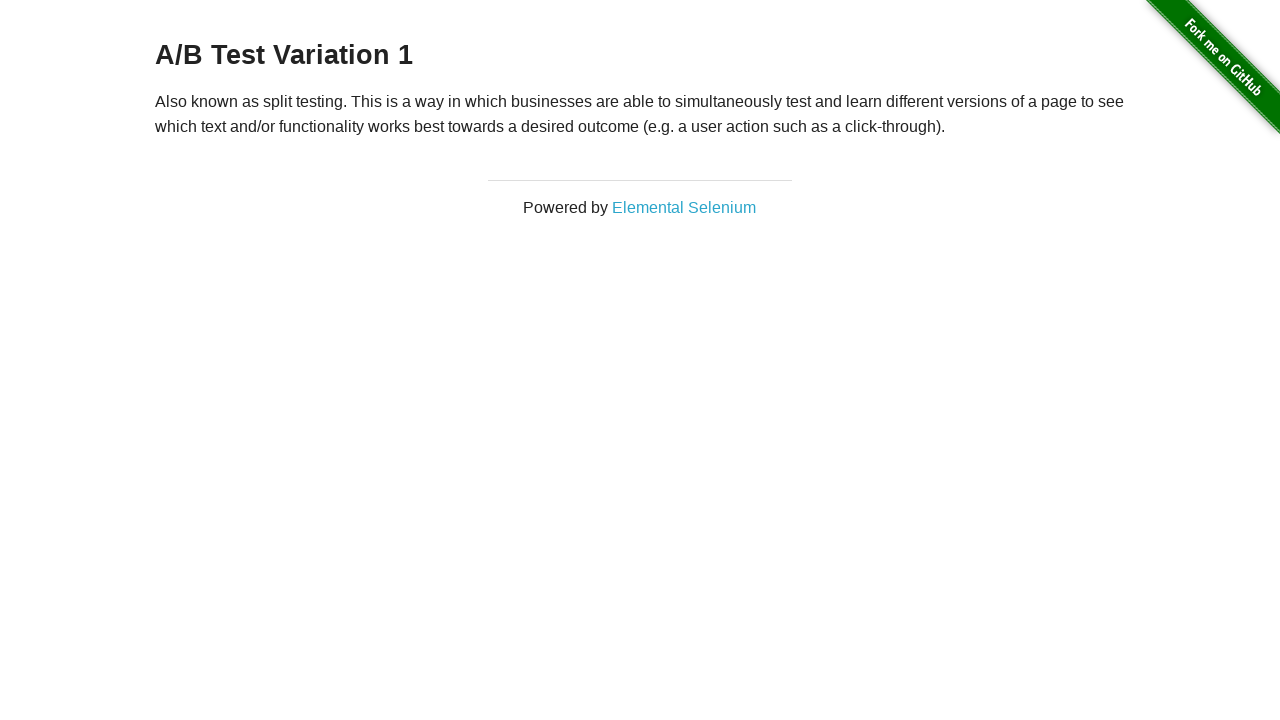

Retrieved initial A/B test heading text
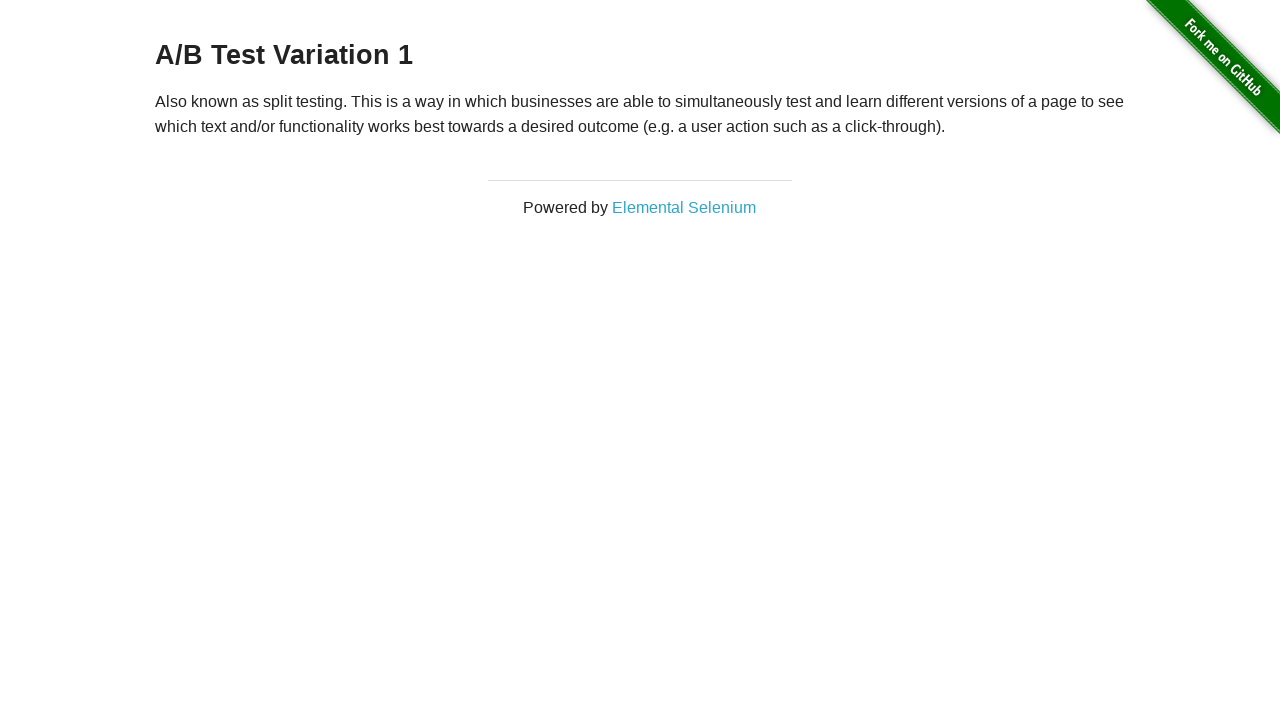

Verified page shows A/B test variation: A/B Test Variation 1
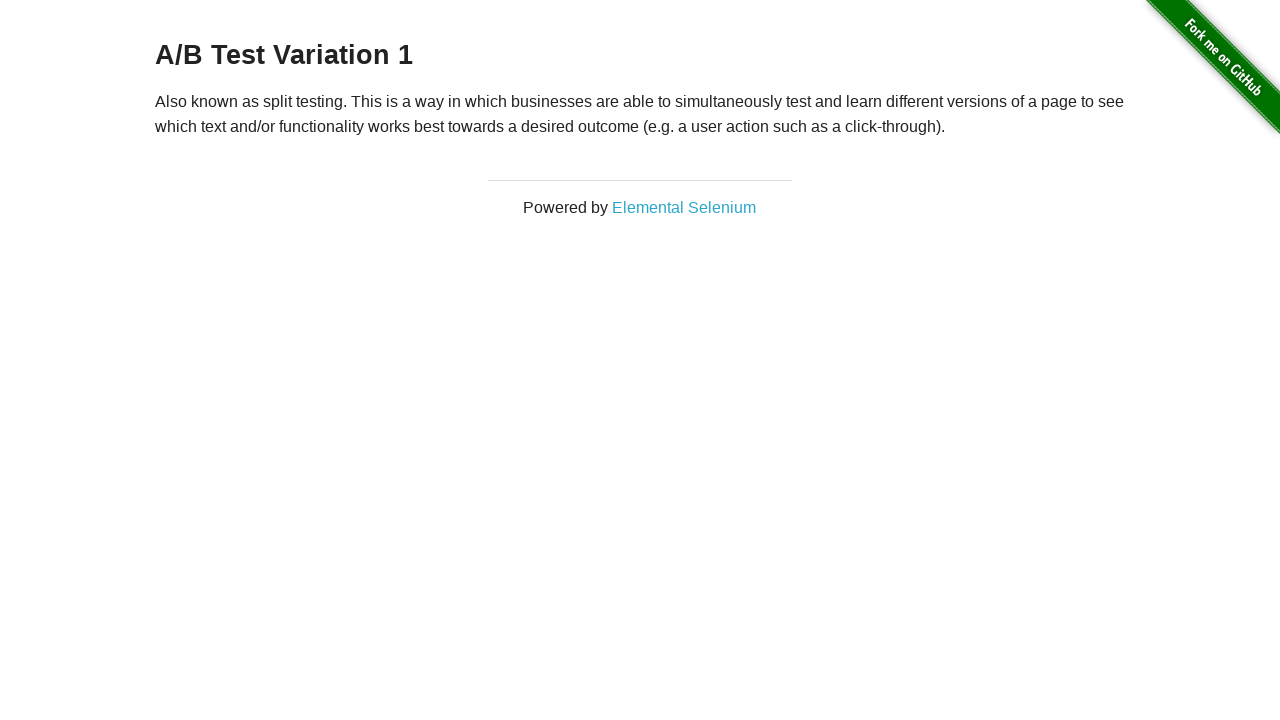

Added Optimizely opt-out cookie to browser context
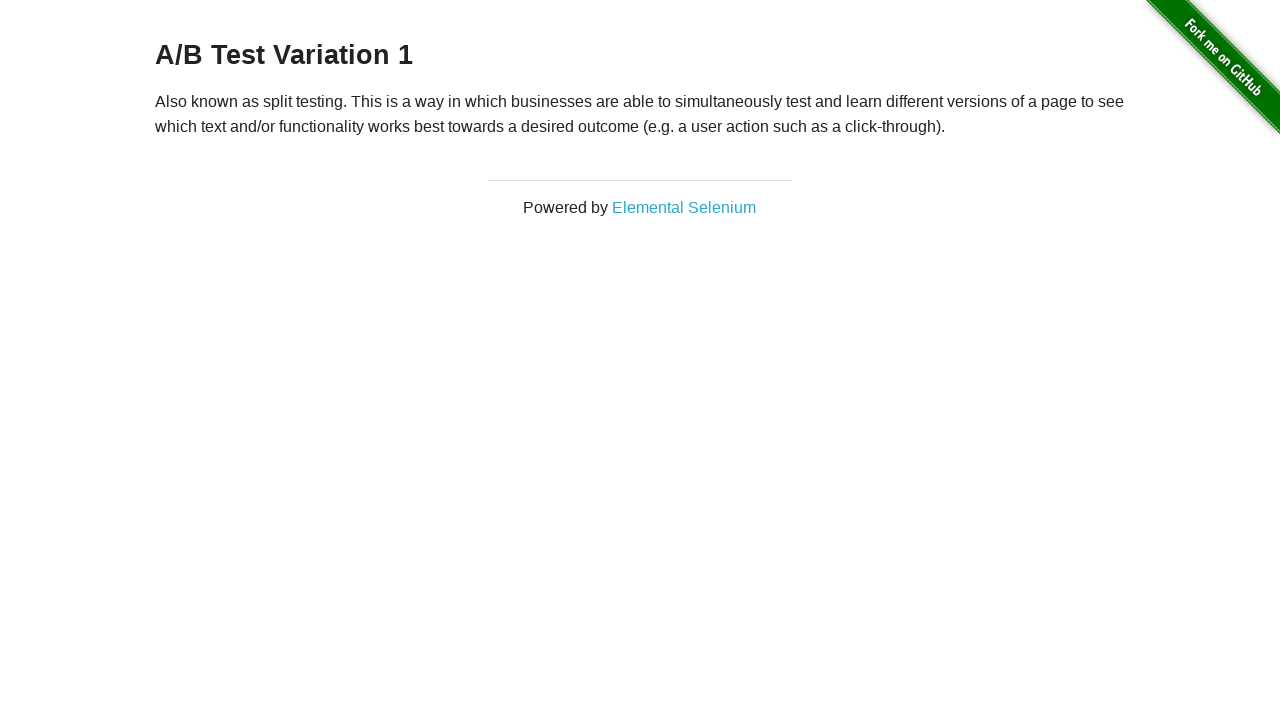

Reloaded page after adding opt-out cookie
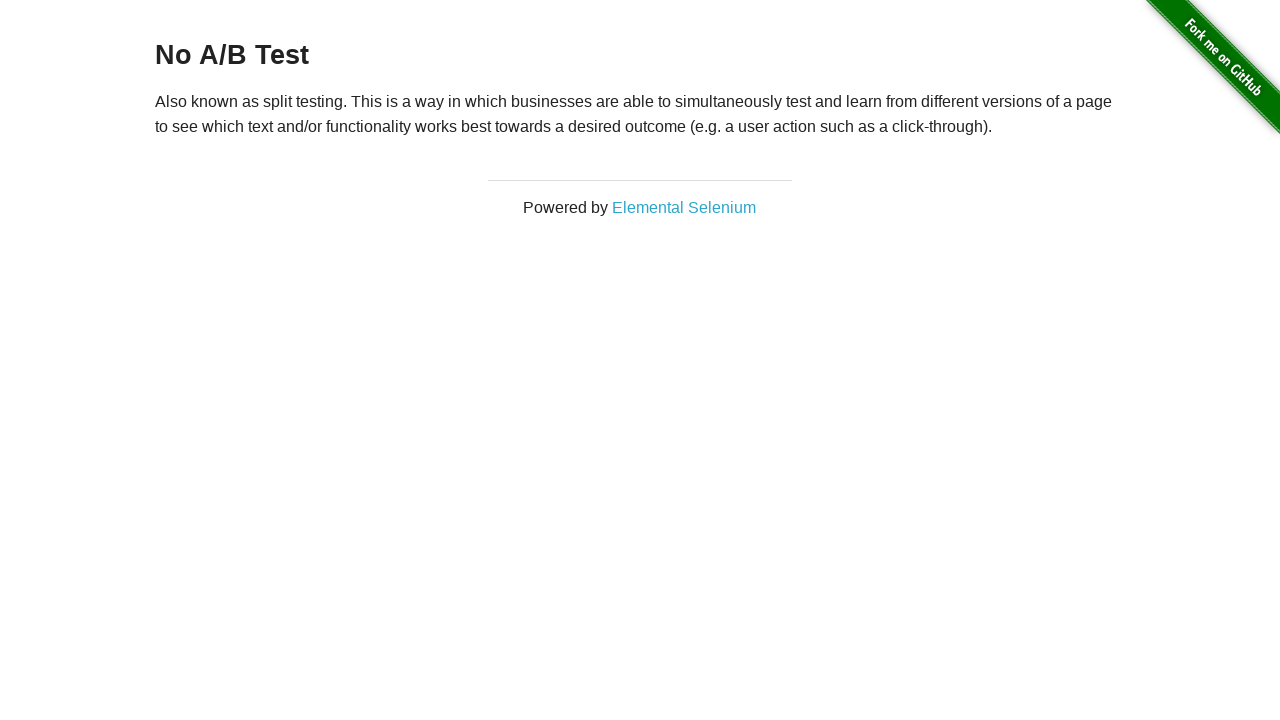

Retrieved heading text after page reload
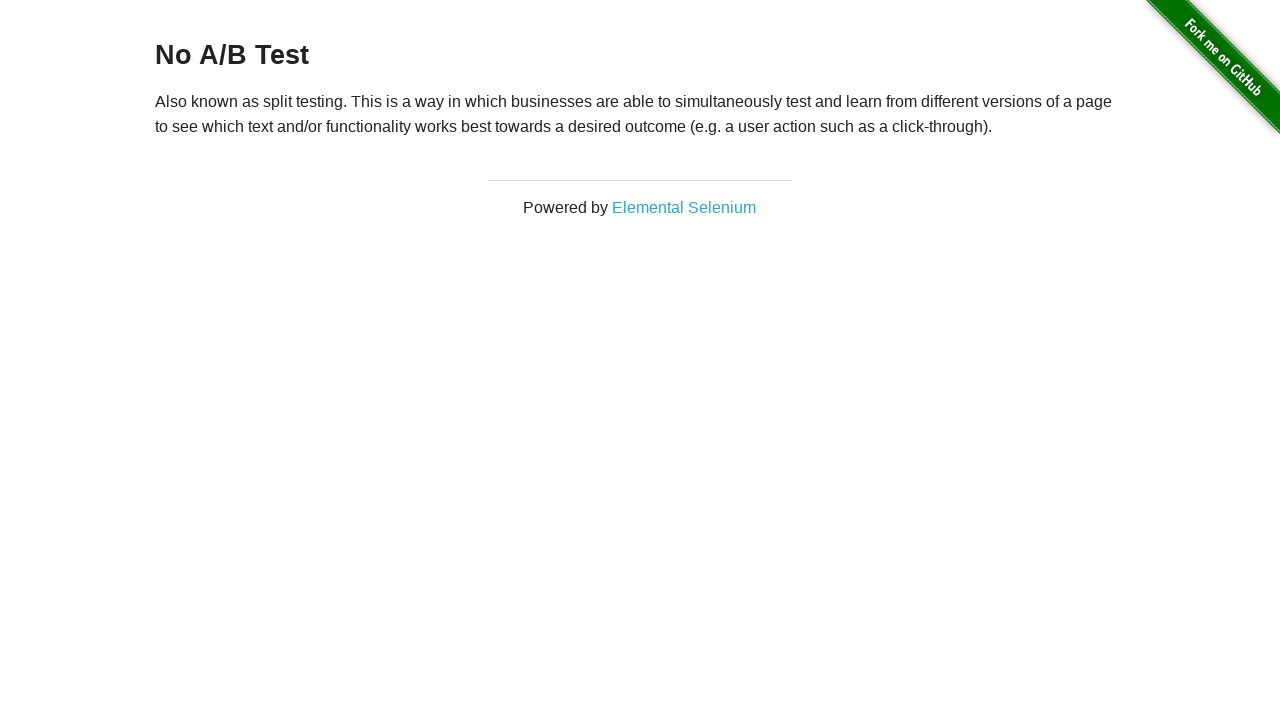

Verified A/B test opt-out was successful - page shows 'No A/B Test'
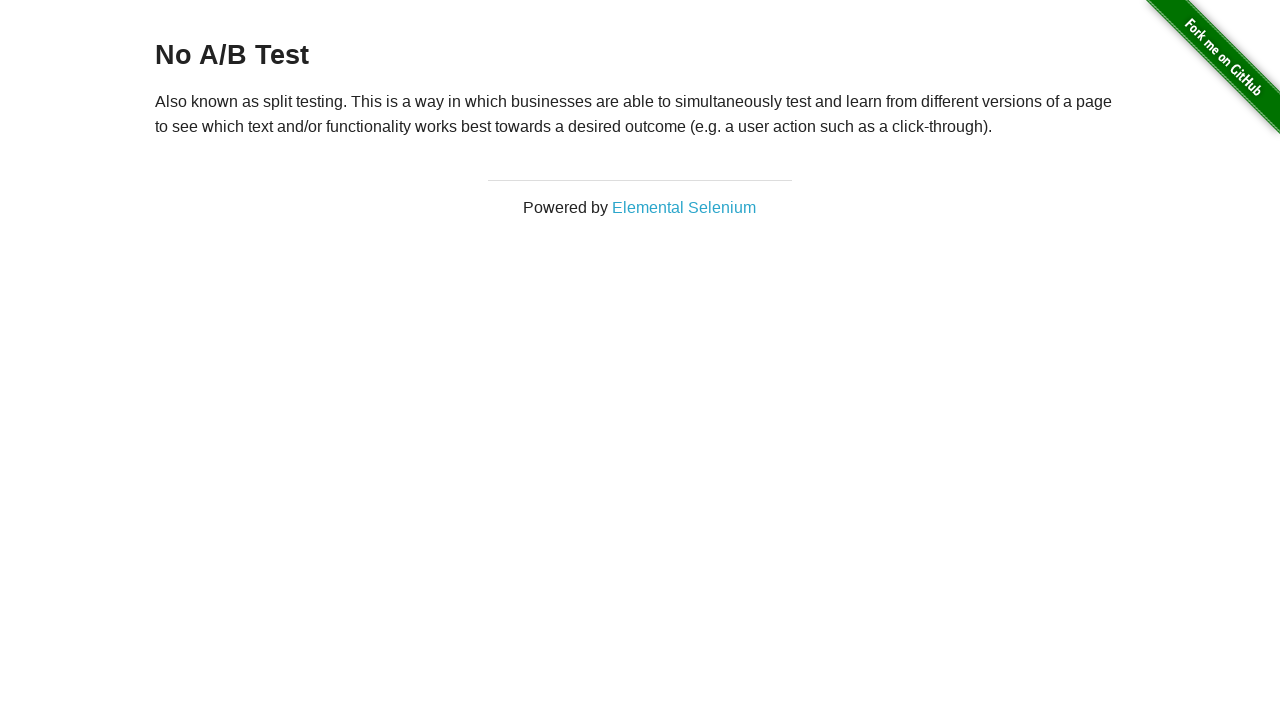

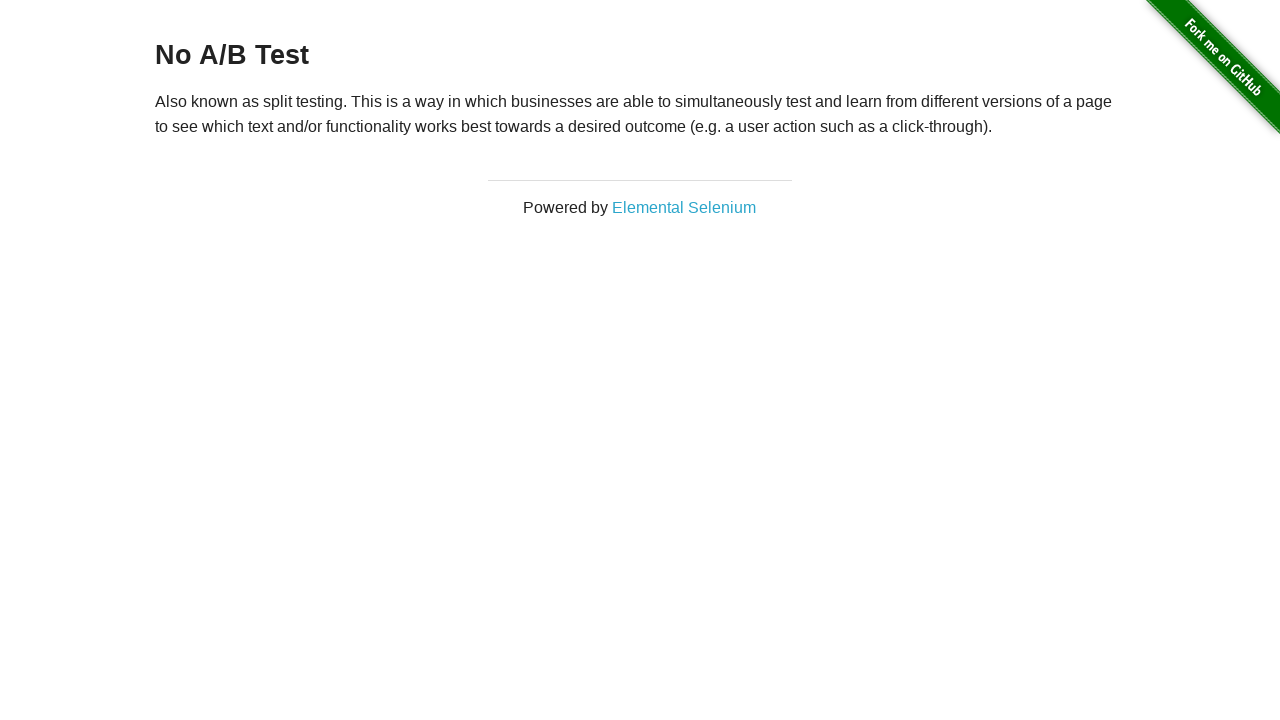